Navigates to Todoist pricing page, selects yearly billing, and validates the Business plan shows $6 price

Starting URL: https://todoist.com

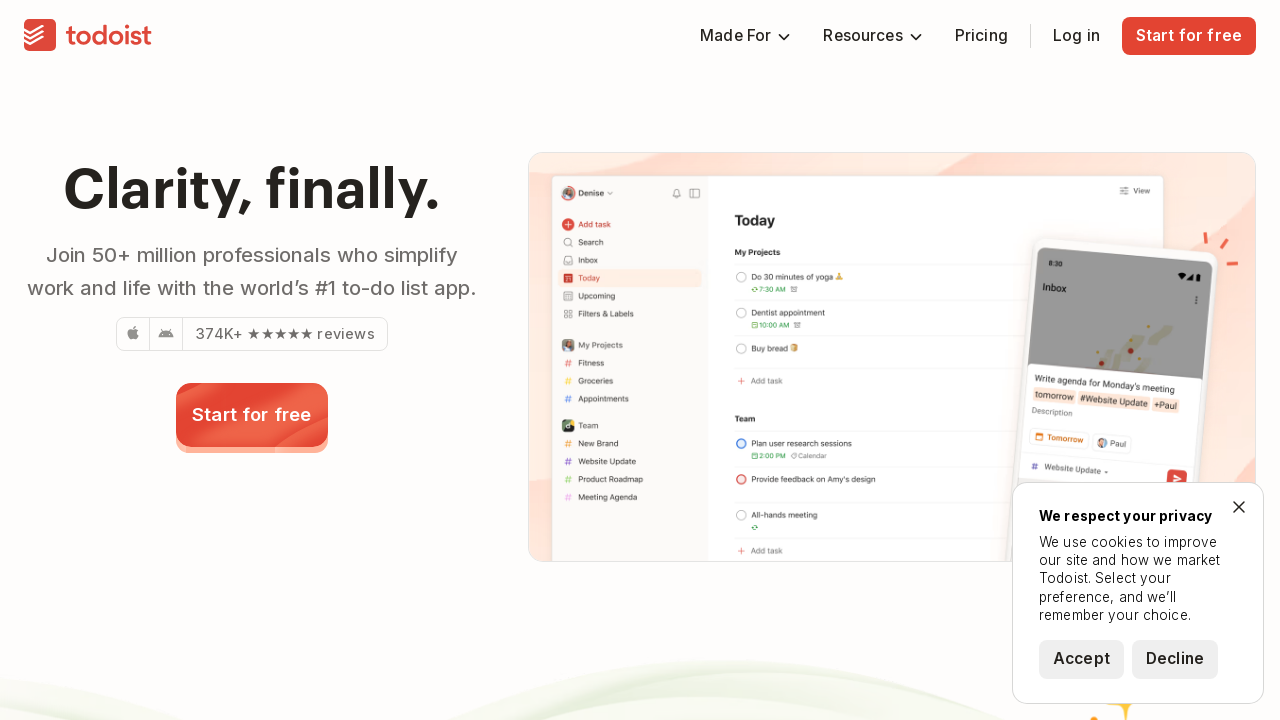

Clicked on Pricing link at (981, 36) on a[href*='pricing'], a:has-text('Pricing')
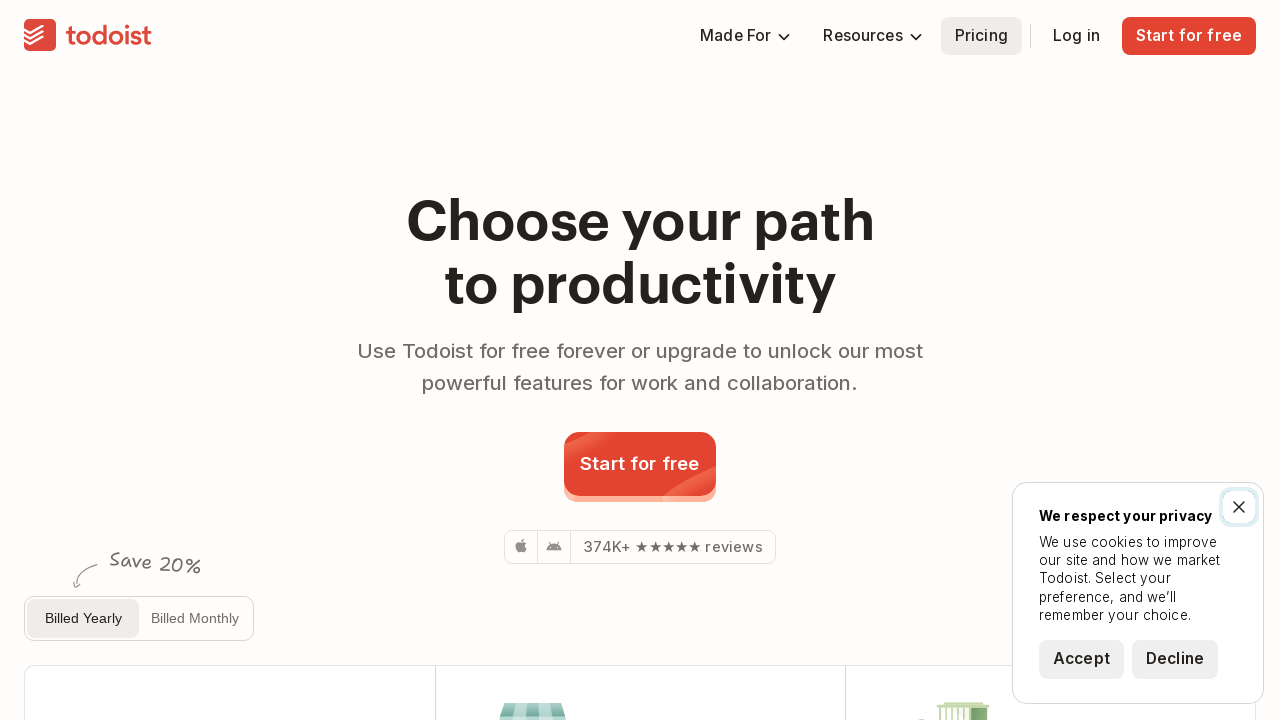

Pricing page loaded
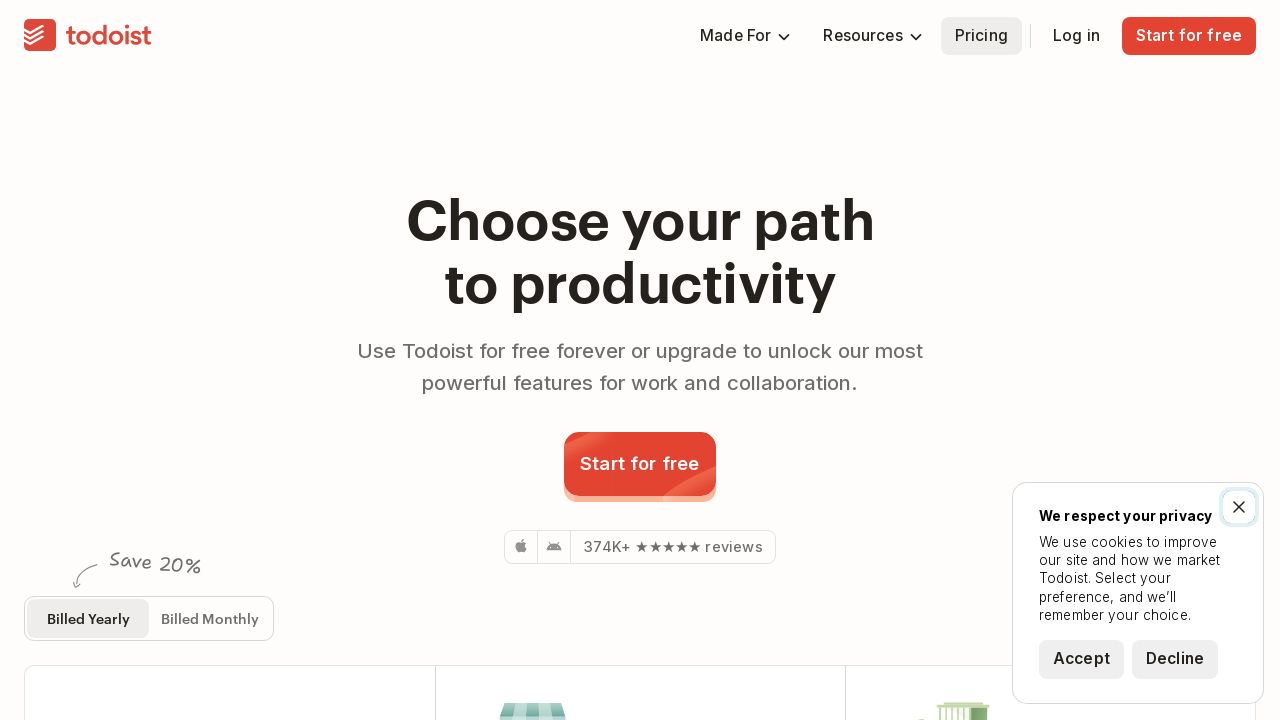

Selected yearly billing option at (88, 619) on [data-testid='yearly-billing'], button:has-text('Yearly'), label:has-text('Yearl
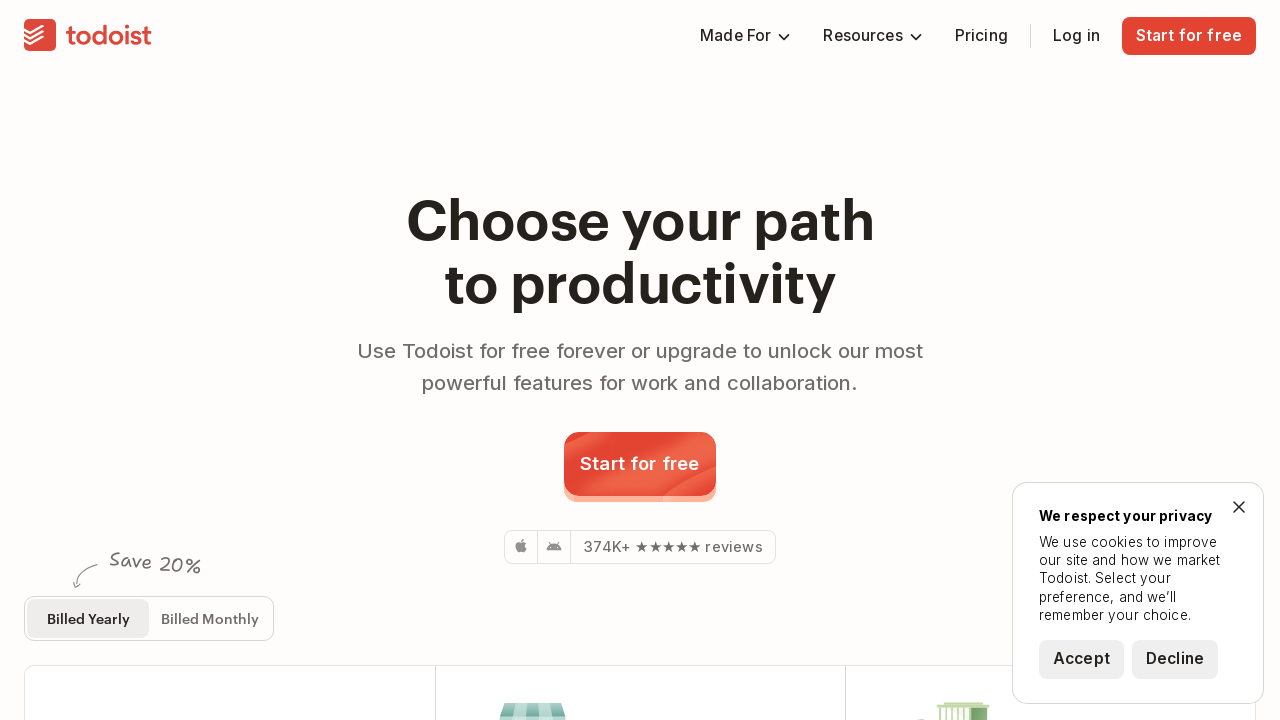

Validated that Business plan price is $6
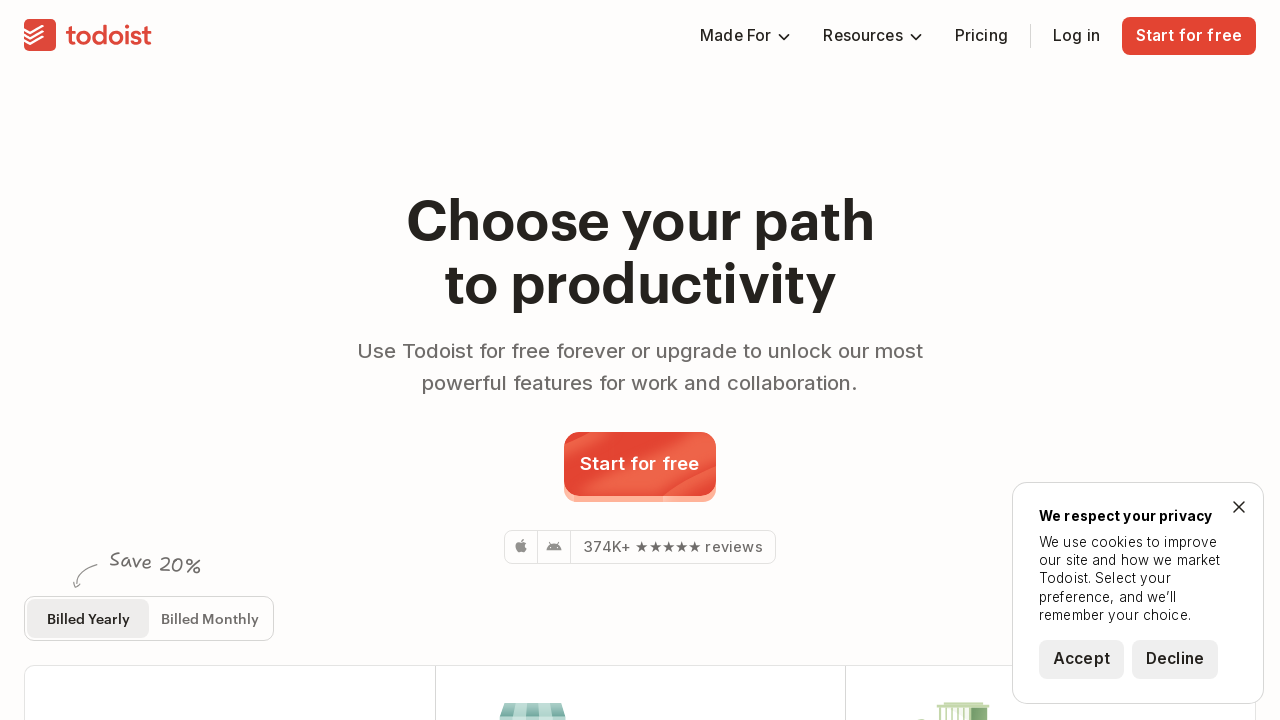

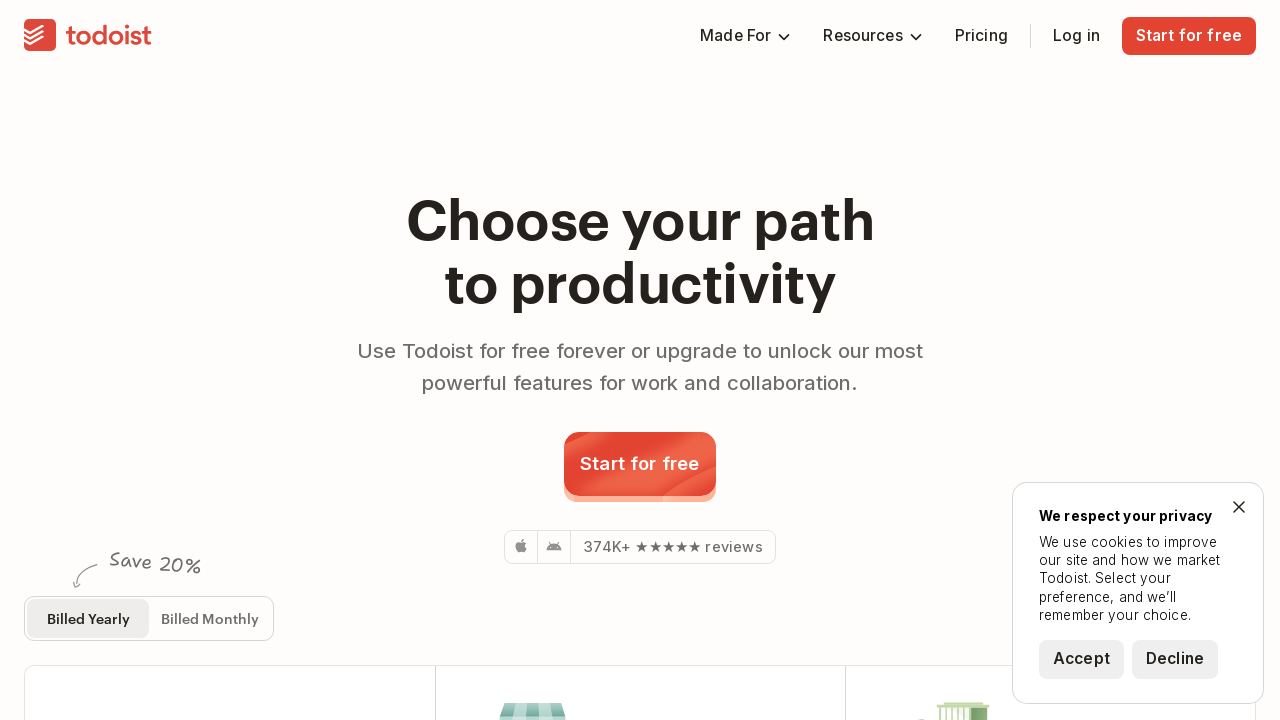